Tests dropdown selection functionality by selecting options using different methods (visible text, index, and value)

Starting URL: https://v1.training-support.net/selenium/selects

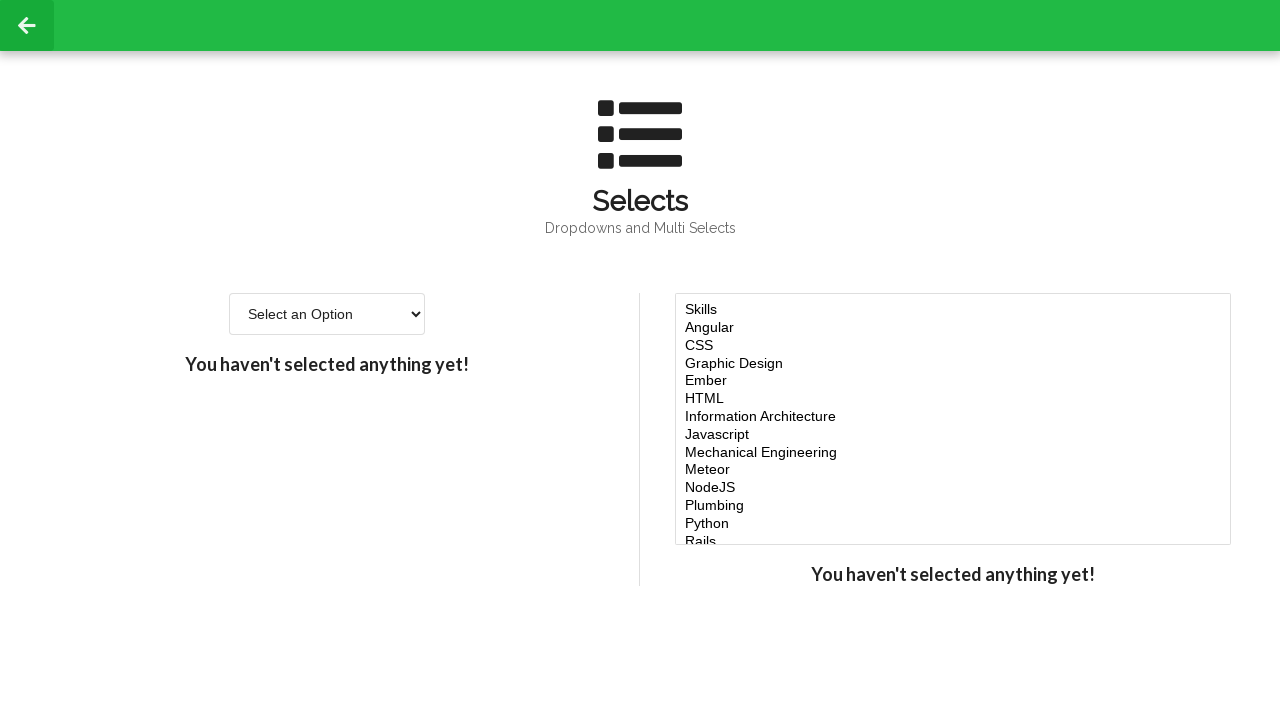

Located the single select dropdown element
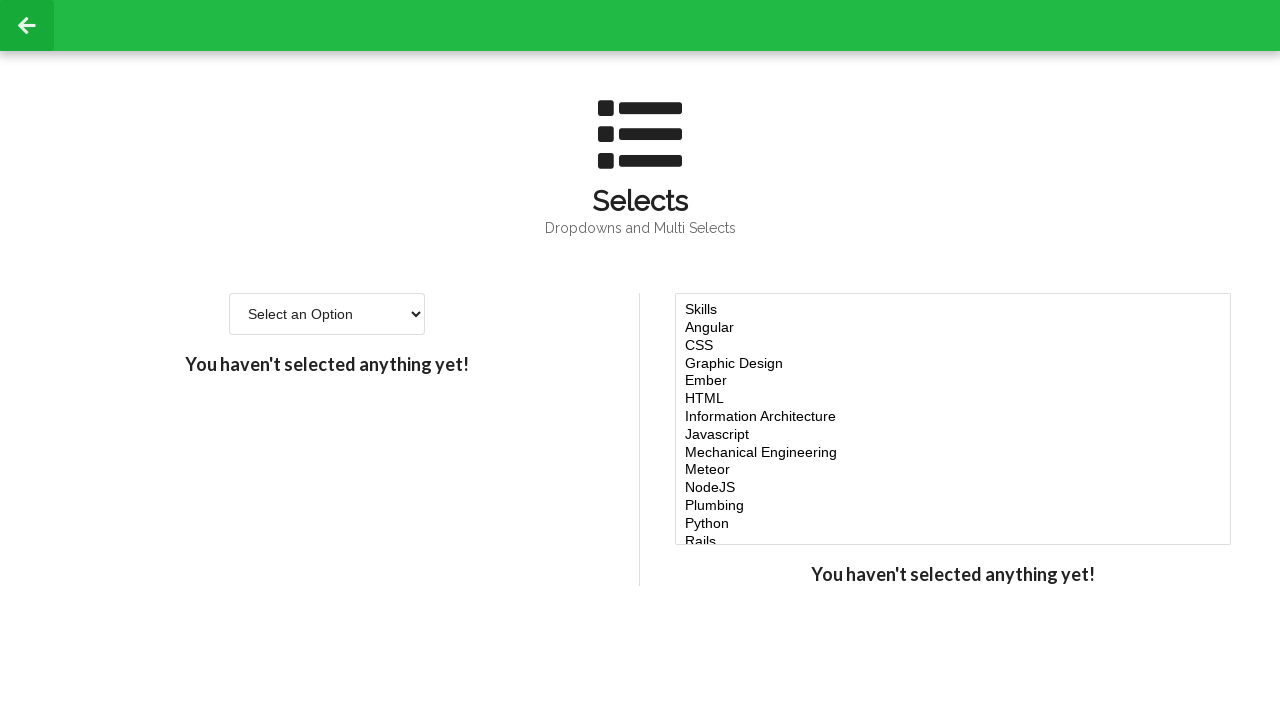

Selected 'Option 2' from dropdown using visible text on #single-select
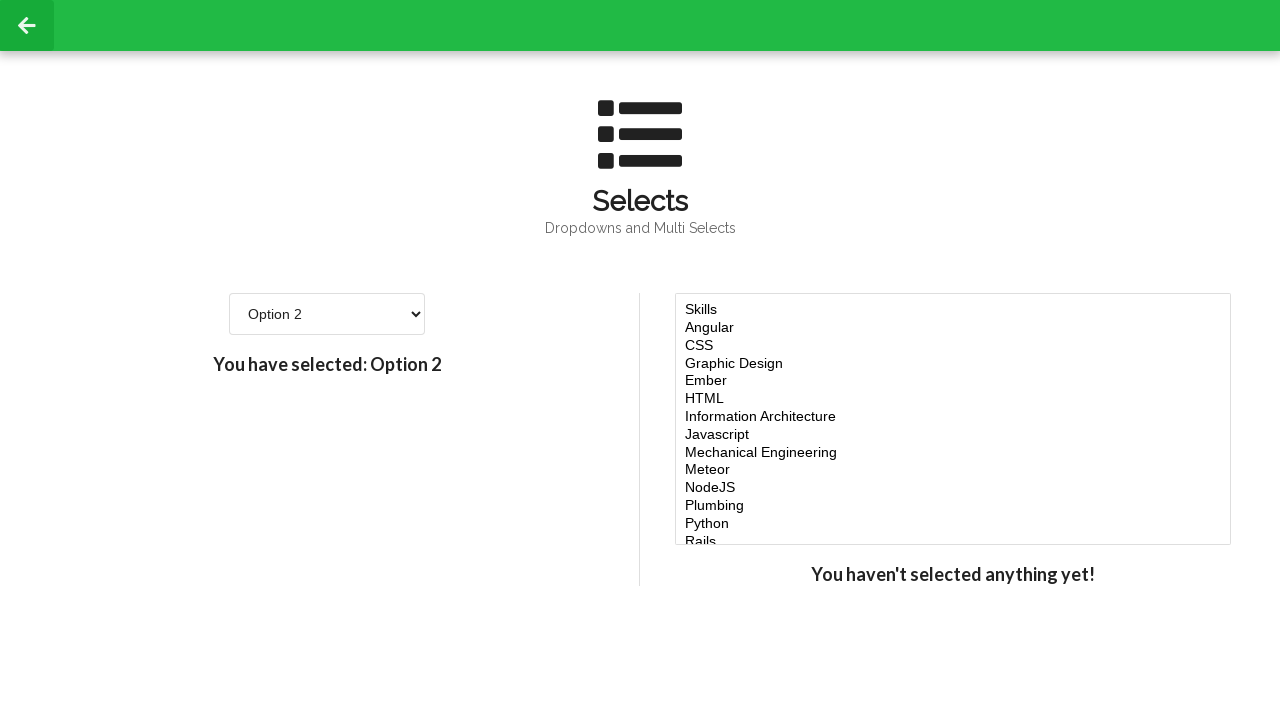

Selected option at index 3 from dropdown on #single-select
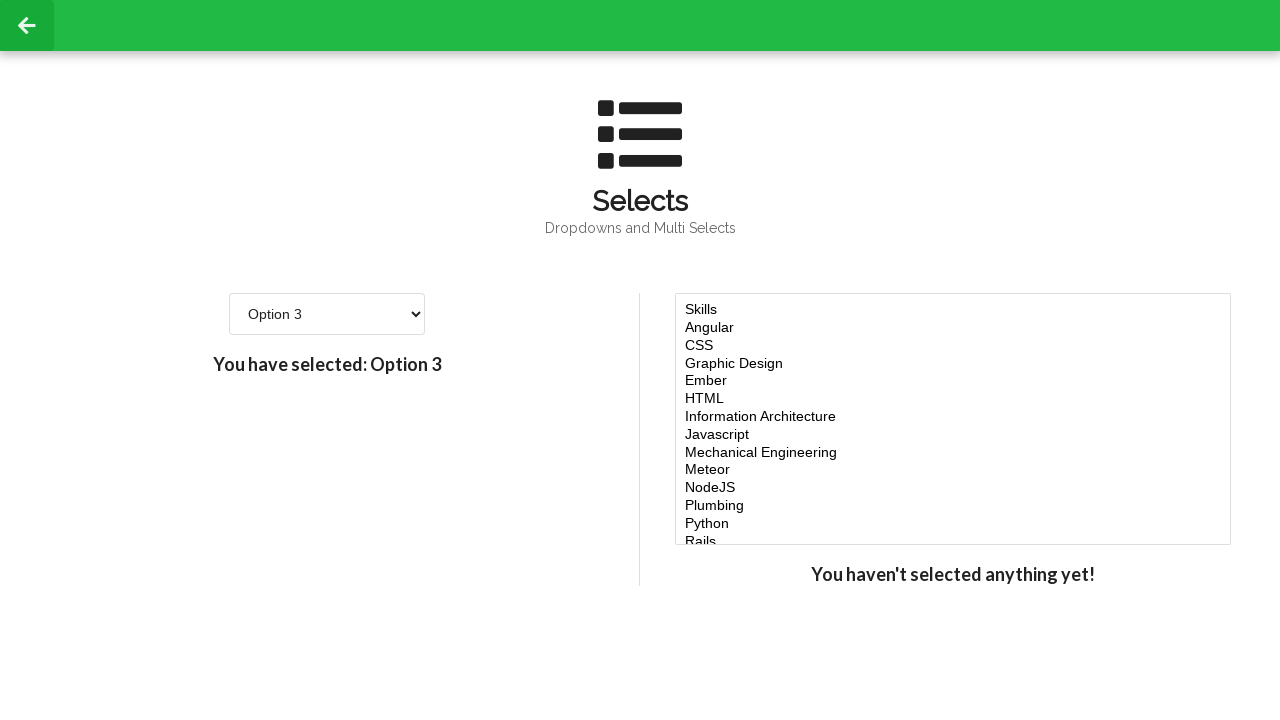

Selected option with value '4' from dropdown on #single-select
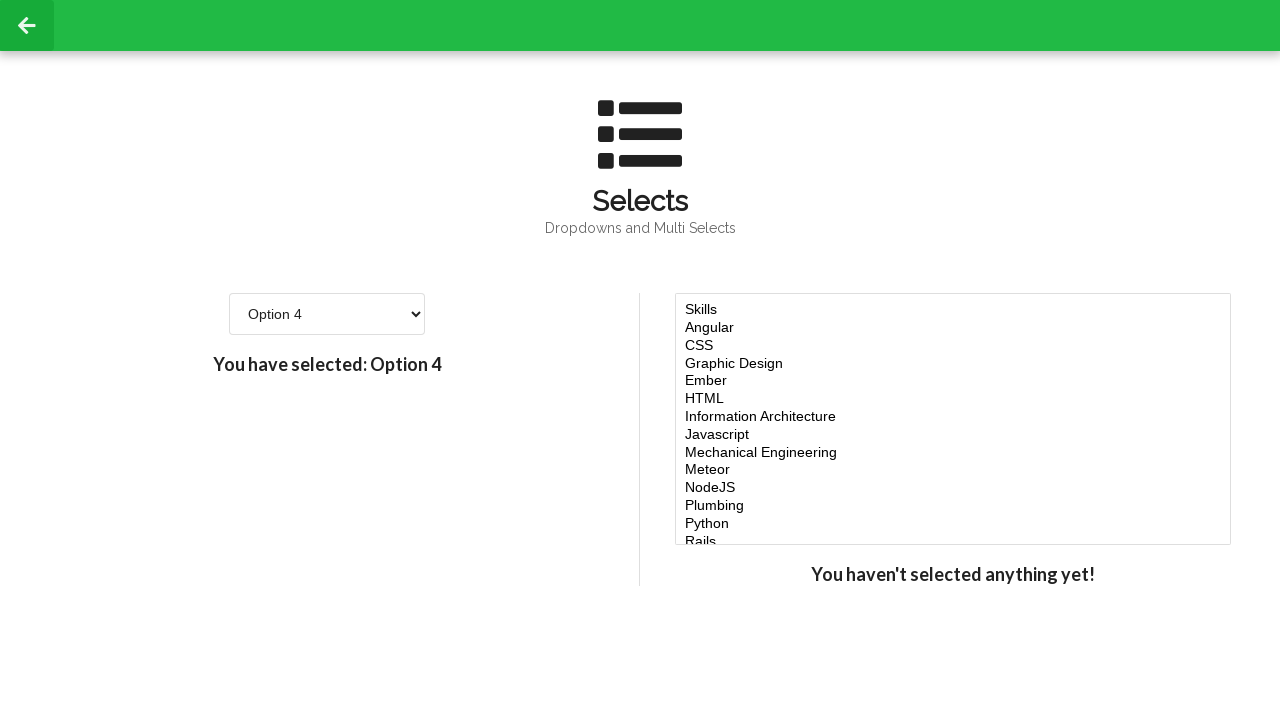

Retrieved all available options from dropdown
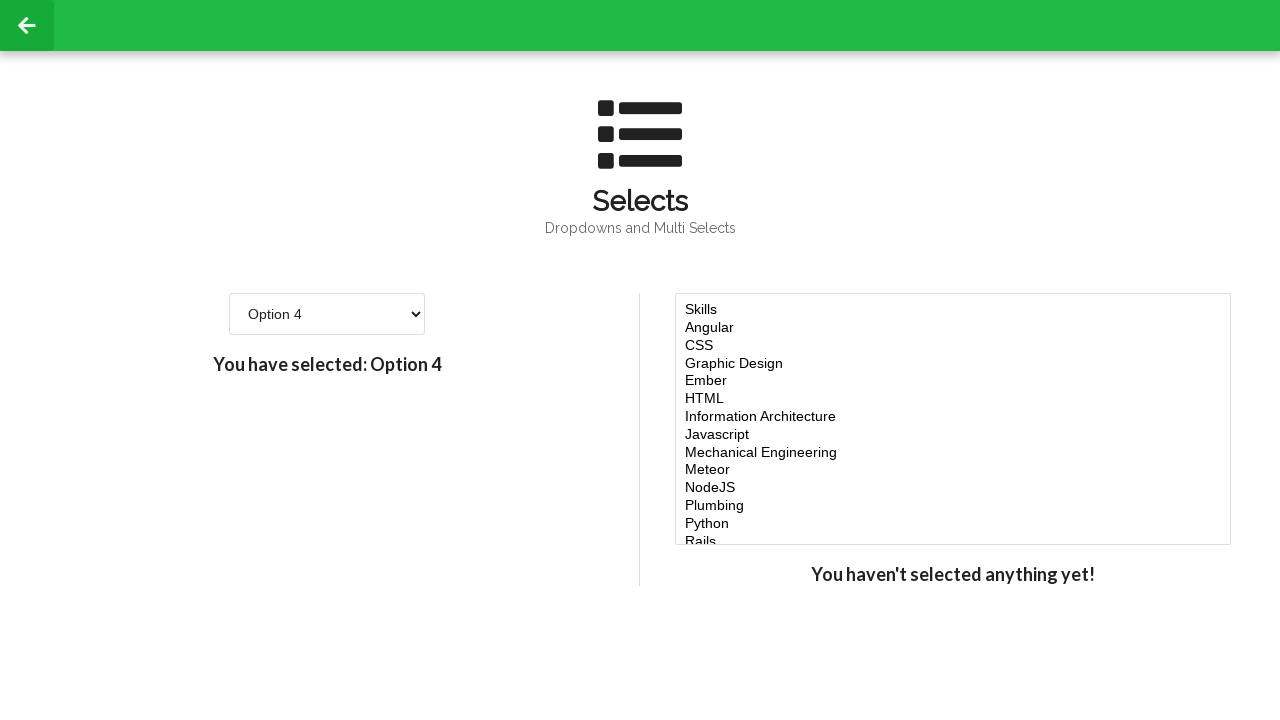

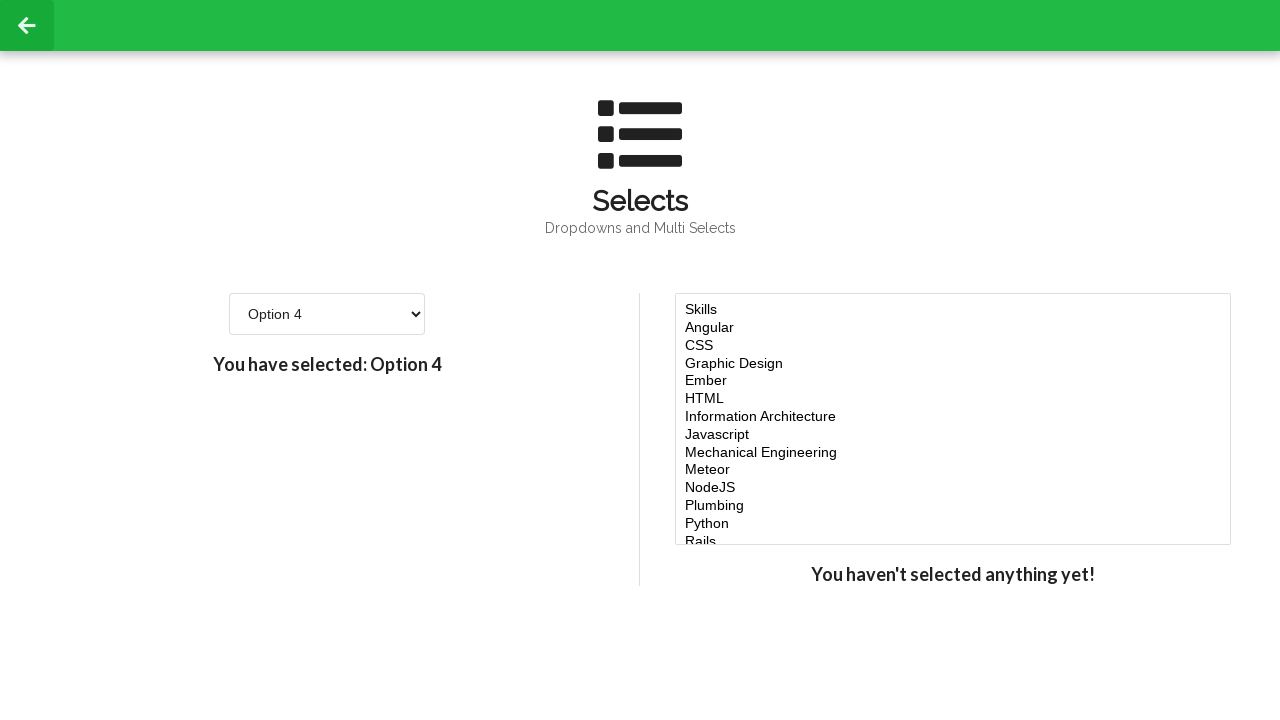